Handles JavaScript alert popups by accepting them

Starting URL: https://the-internet.herokuapp.com/javascript_alerts

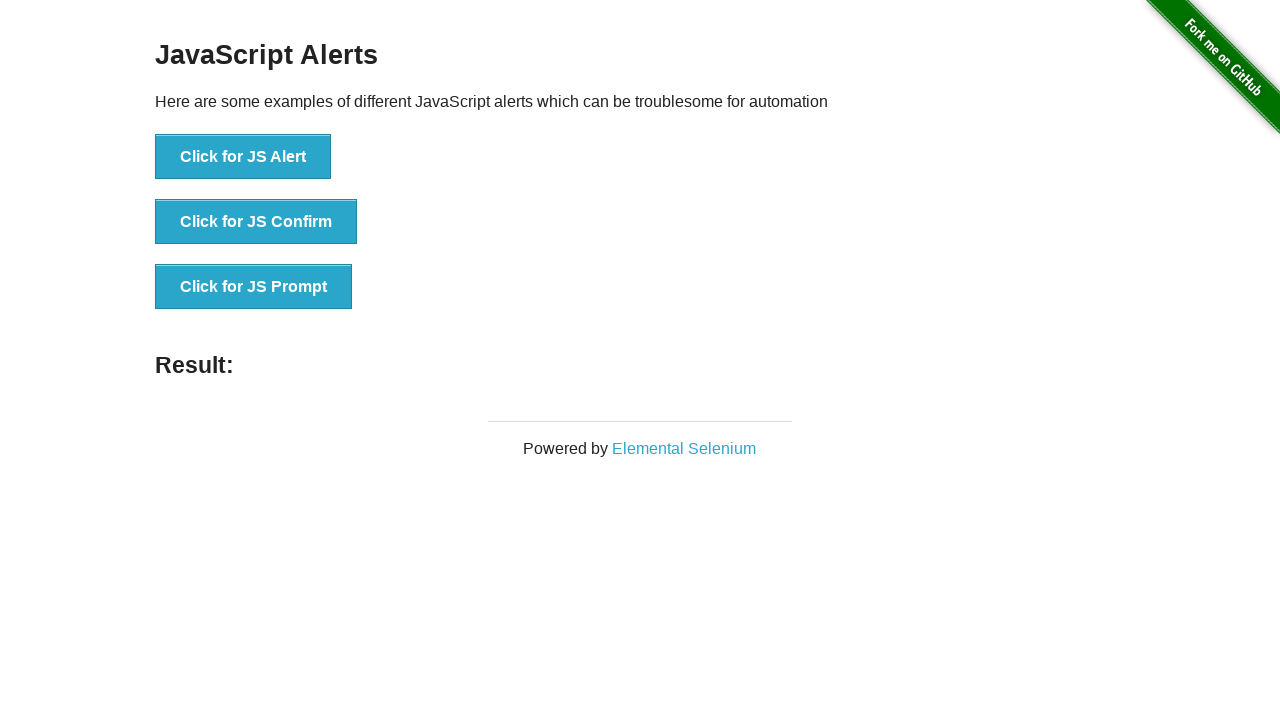

Set up dialog handler to accept all alerts
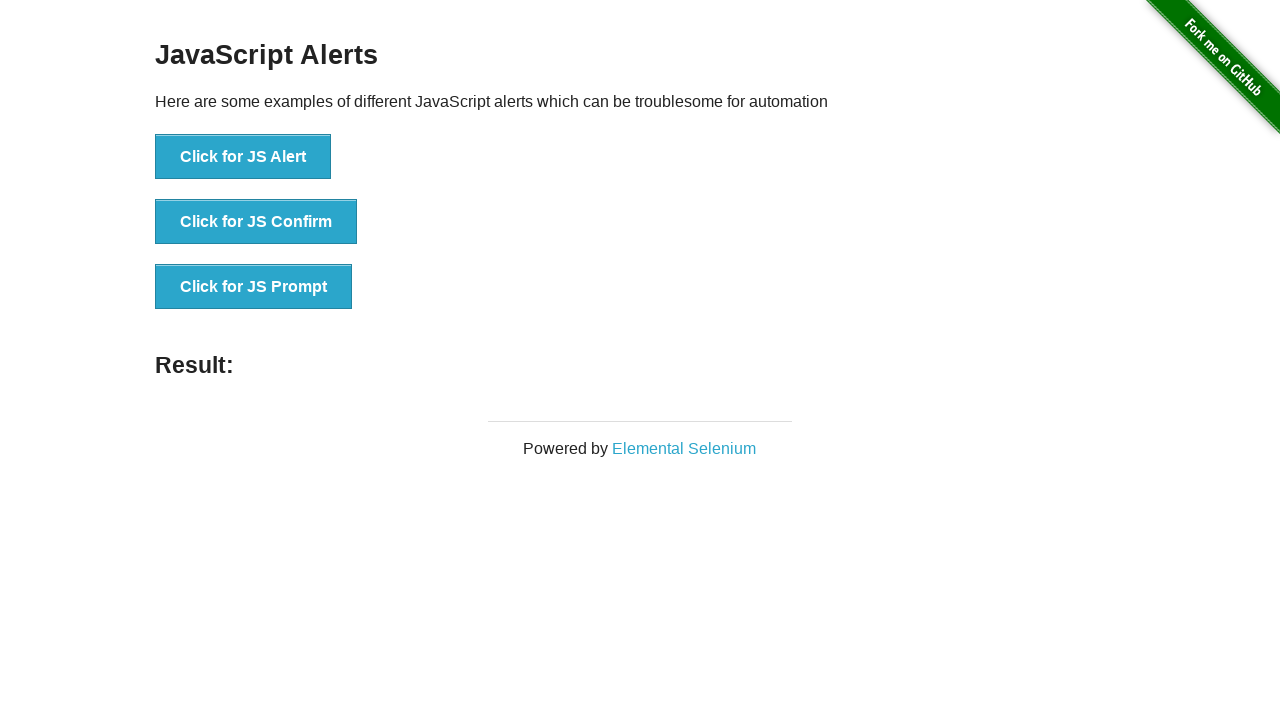

Clicked 'Click for JS Alert' button to trigger JavaScript alert at (243, 157) on text=Click for JS Alert
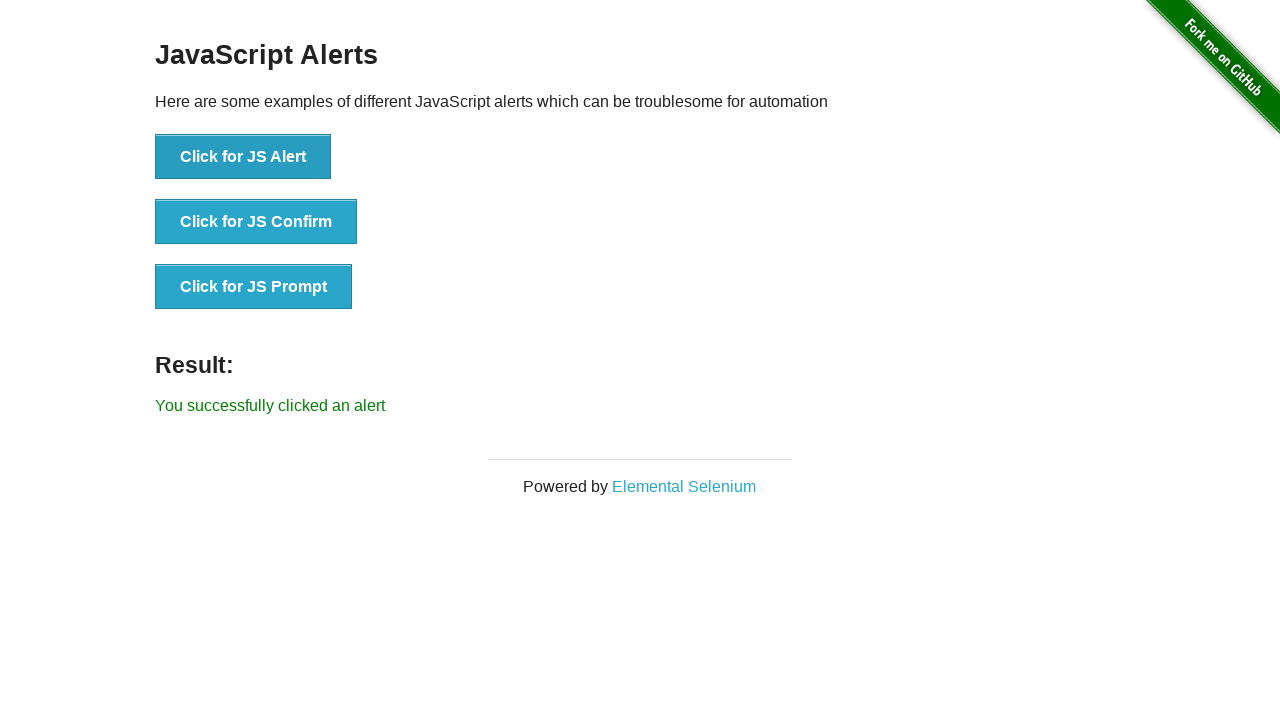

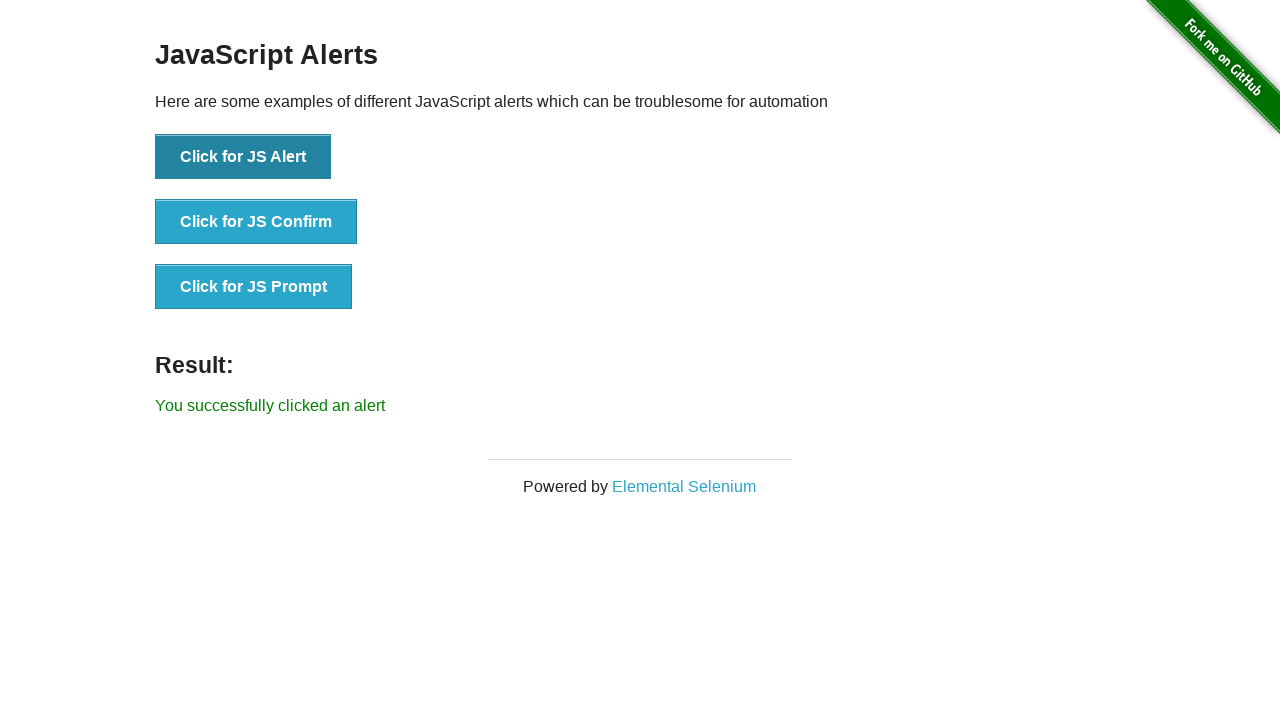